Tests the jQuery UI resizable widget by switching to the demo iframe and dragging the resize handle to increase the height of the resizable element.

Starting URL: https://jqueryui.com/resizable/

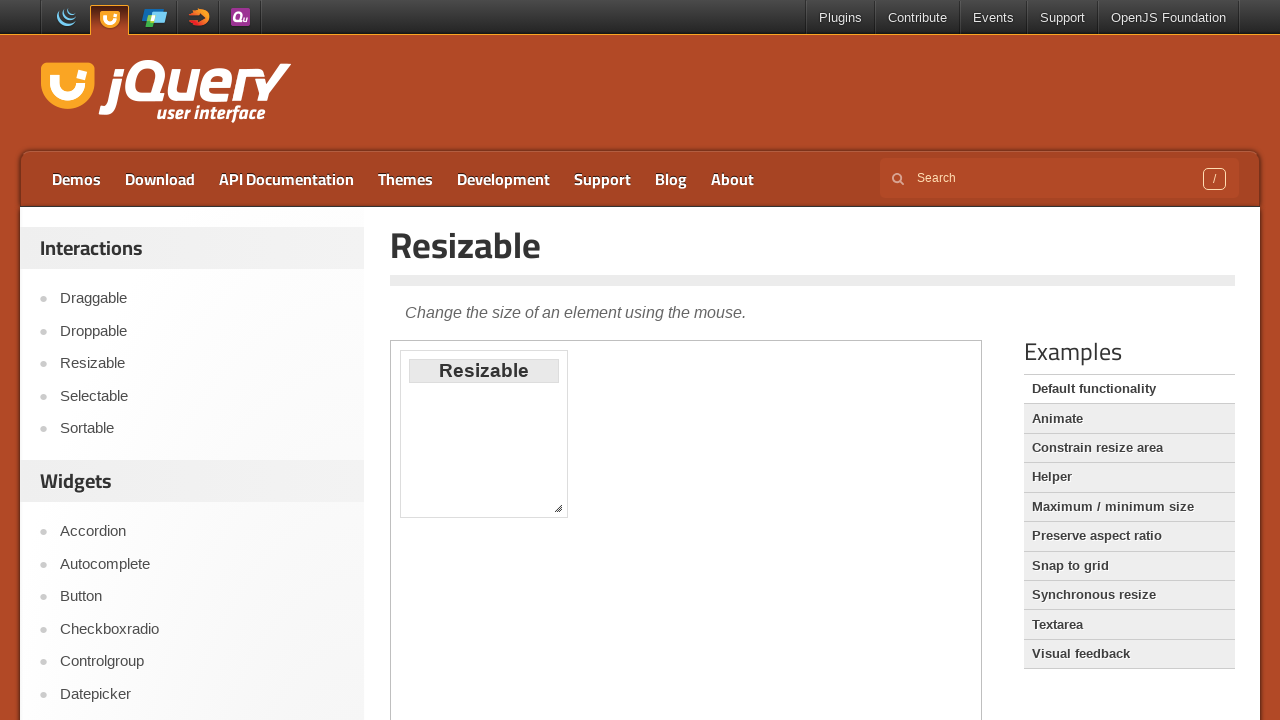

Located and switched to the demo iframe
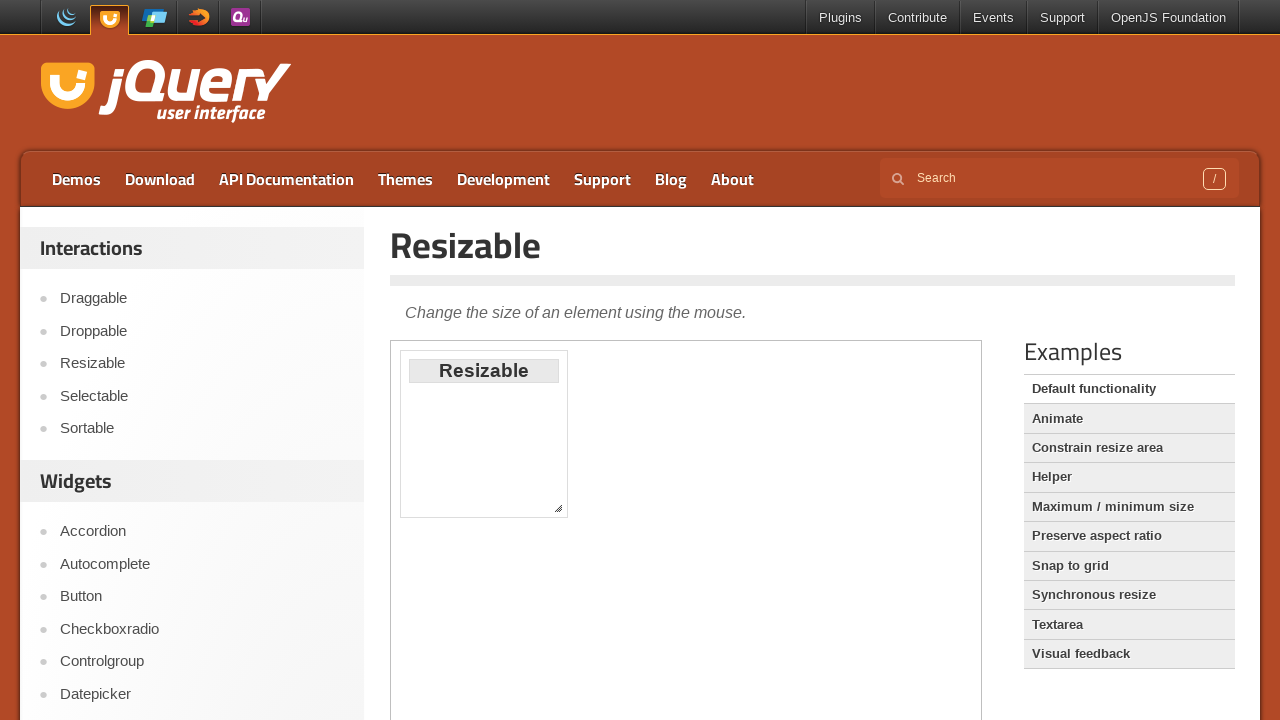

Located the resize handle in the bottom-right corner
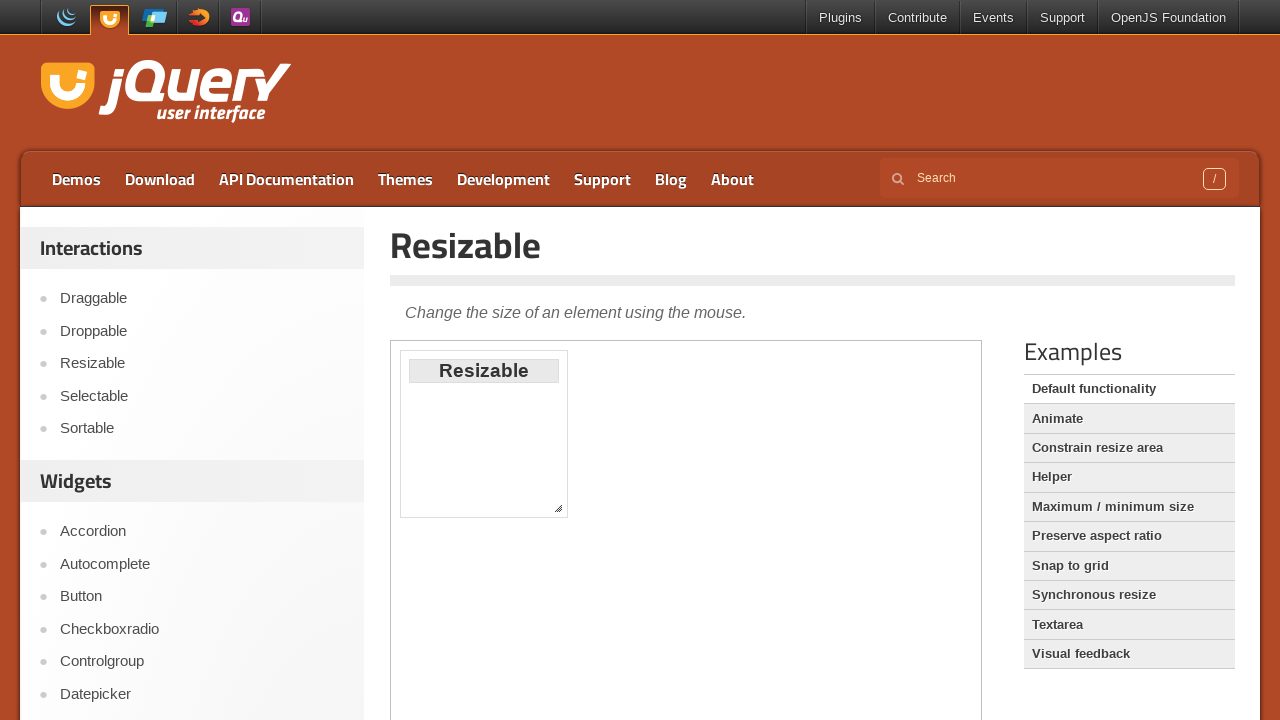

Got the bounding box coordinates of the resize handle
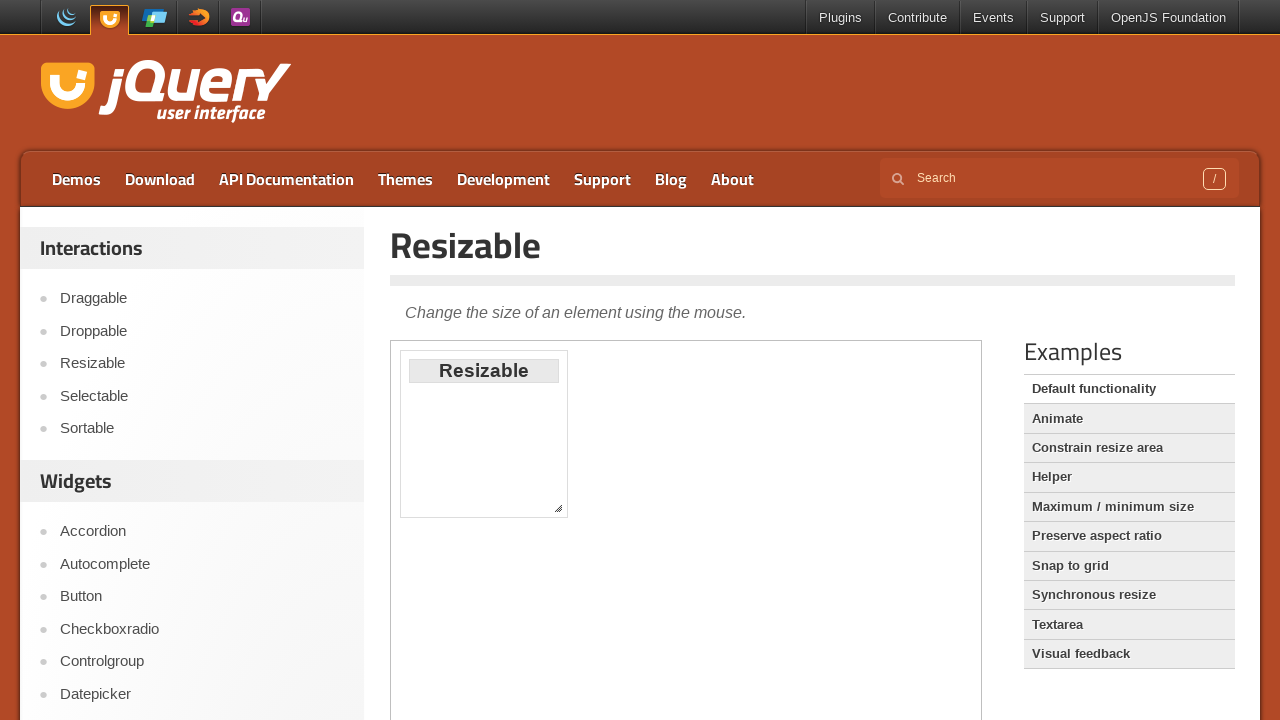

Moved mouse to the center of the resize handle at (558, 508)
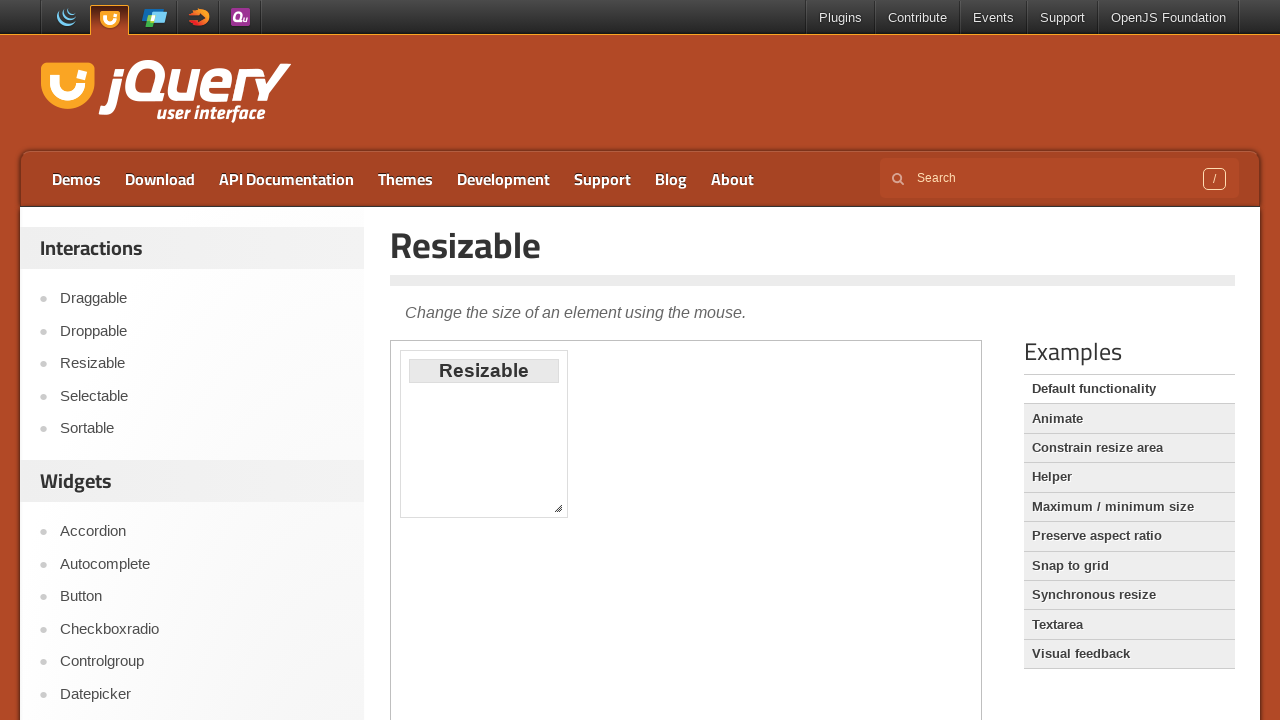

Pressed down mouse button on the resize handle at (558, 508)
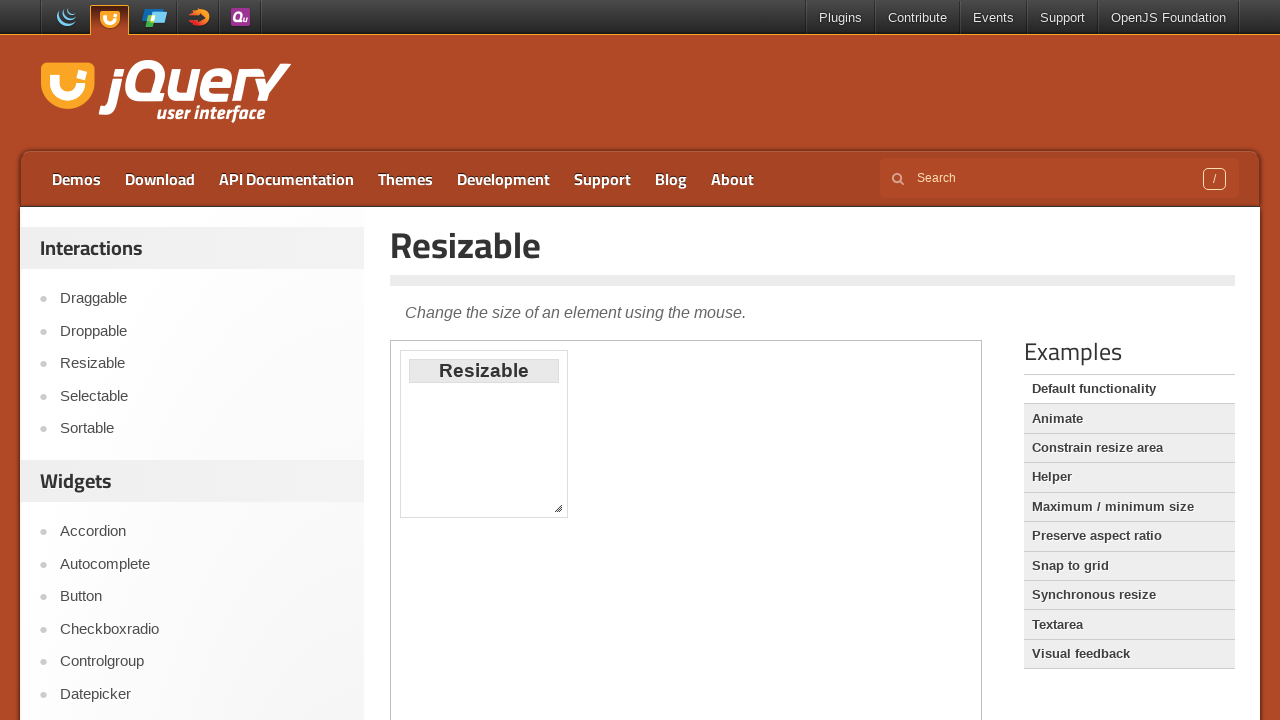

Dragged the resize handle down by 50 pixels to increase height at (558, 558)
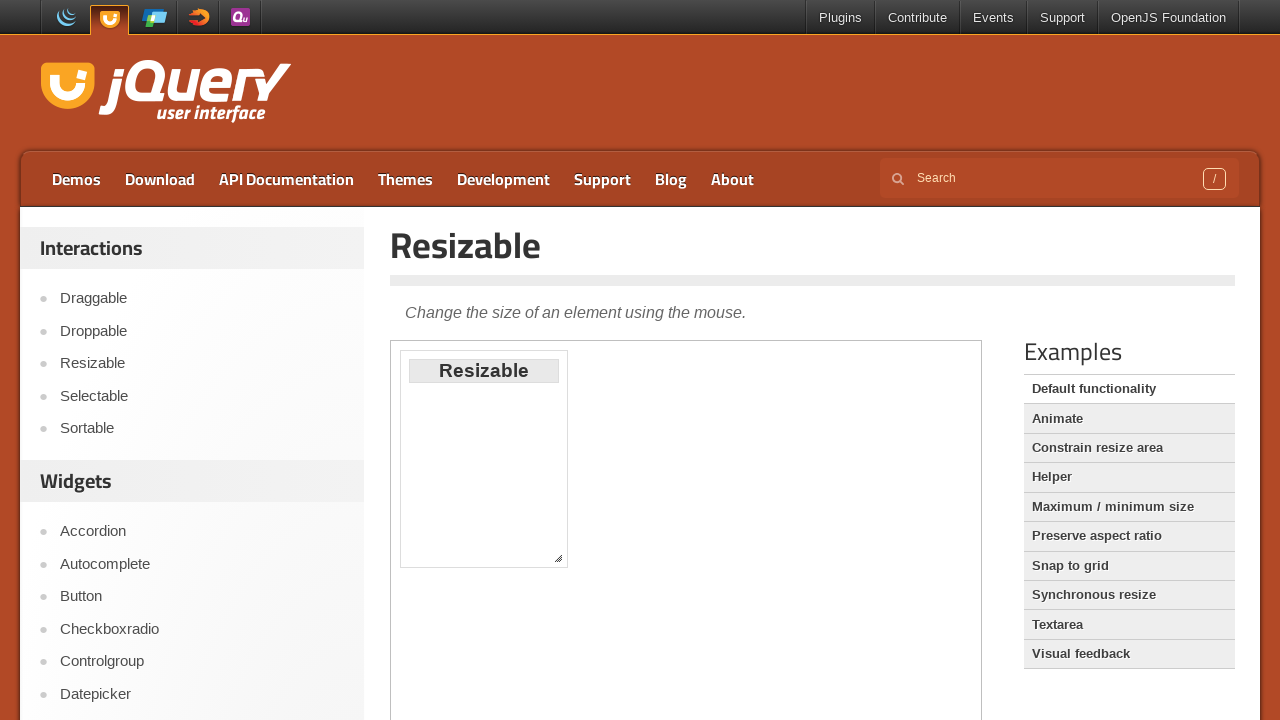

Released mouse button, completing the resize operation at (558, 558)
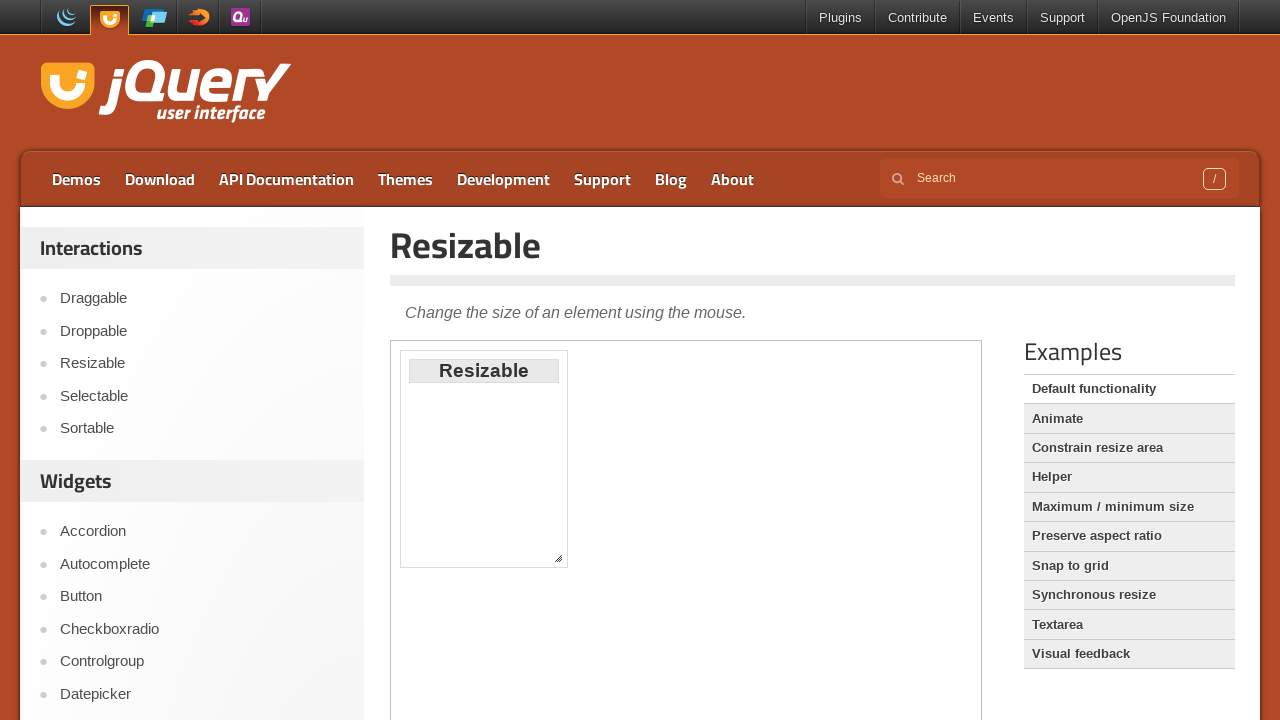

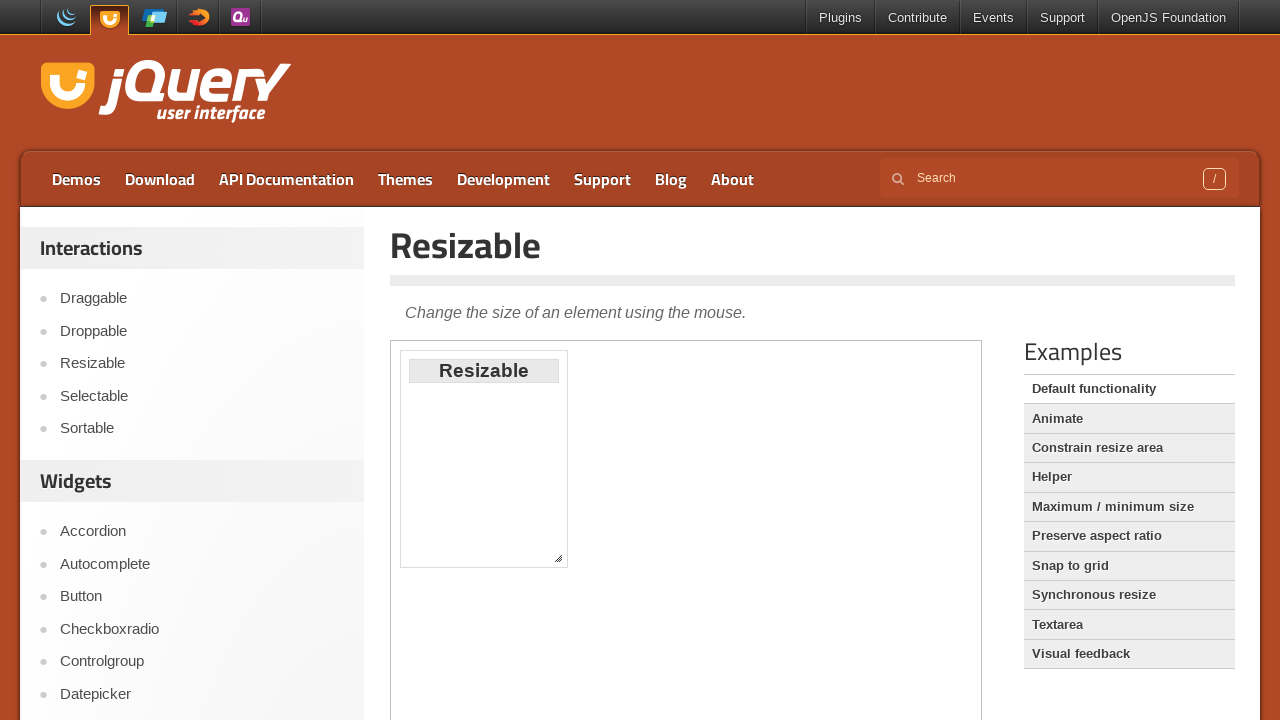